Tests dropdown functionality by selecting options from a course dropdown using different selection methods (by index, by value, and by visible text)

Starting URL: https://www.hyrtutorials.com/p/html-dropdown-elements-practice.html

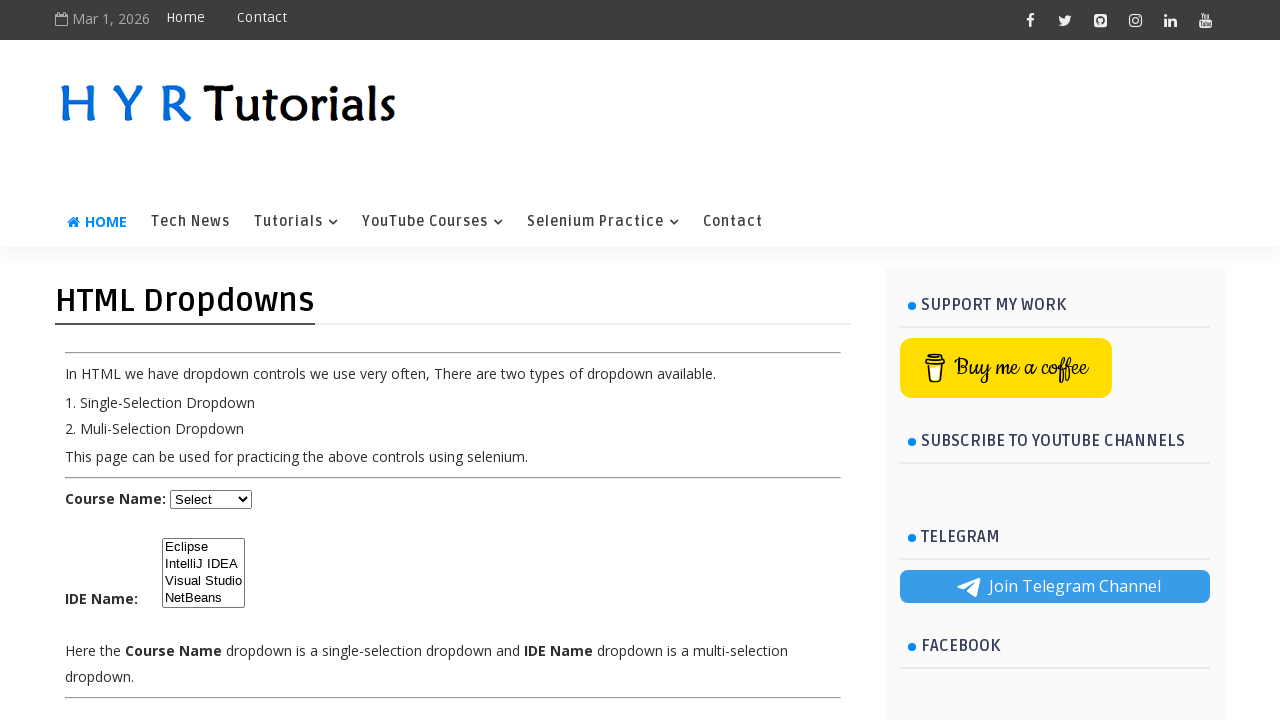

Waited for course dropdown to be visible
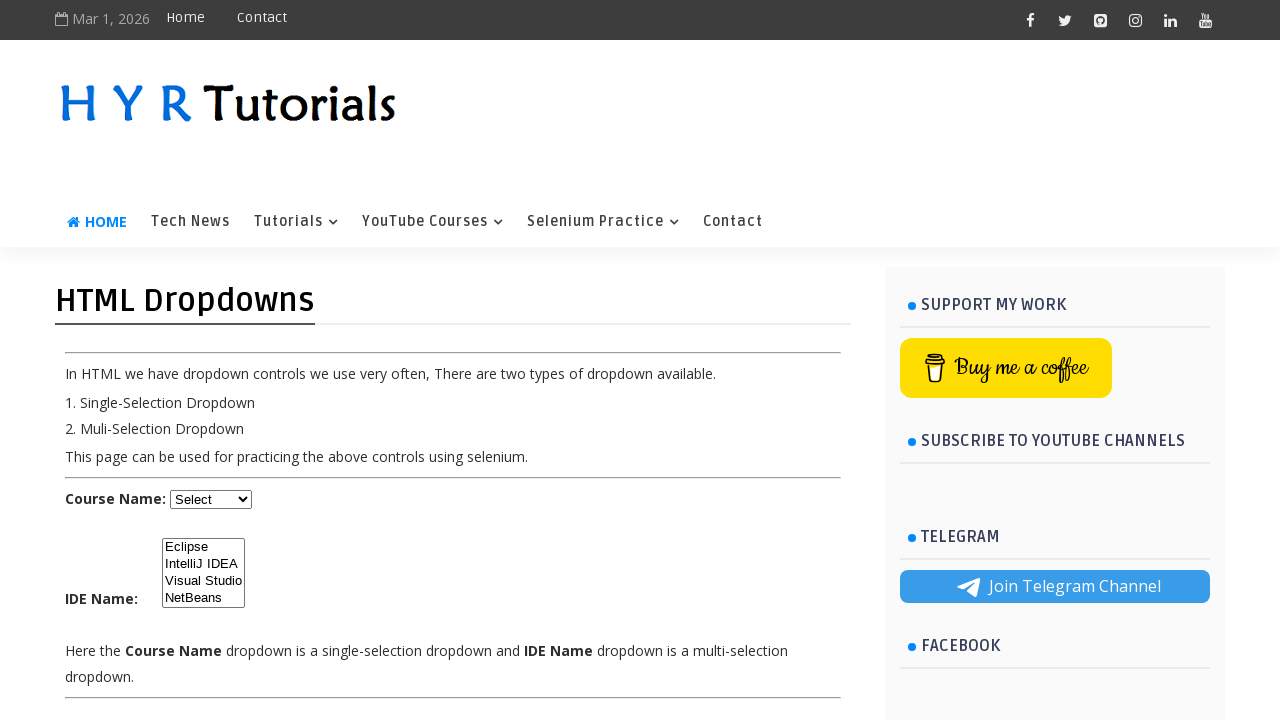

Selected first option in dropdown by index 0 on #course
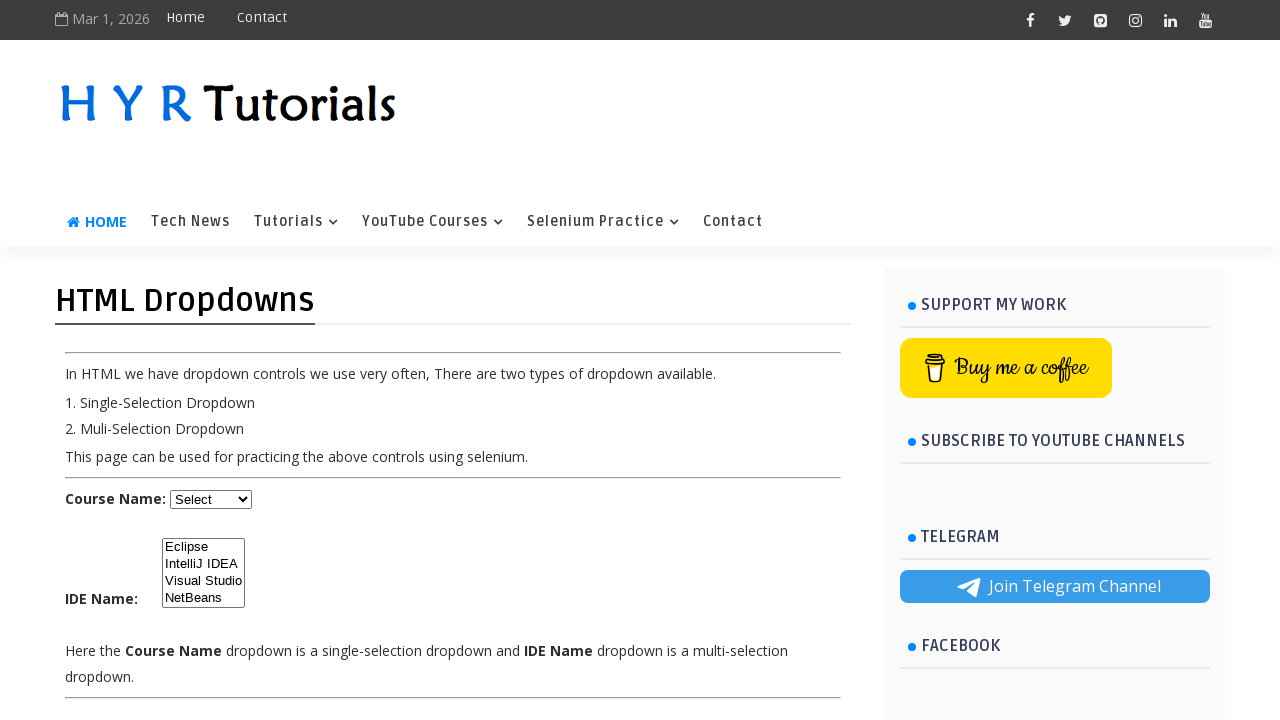

Selected 'Java' option by value on #course
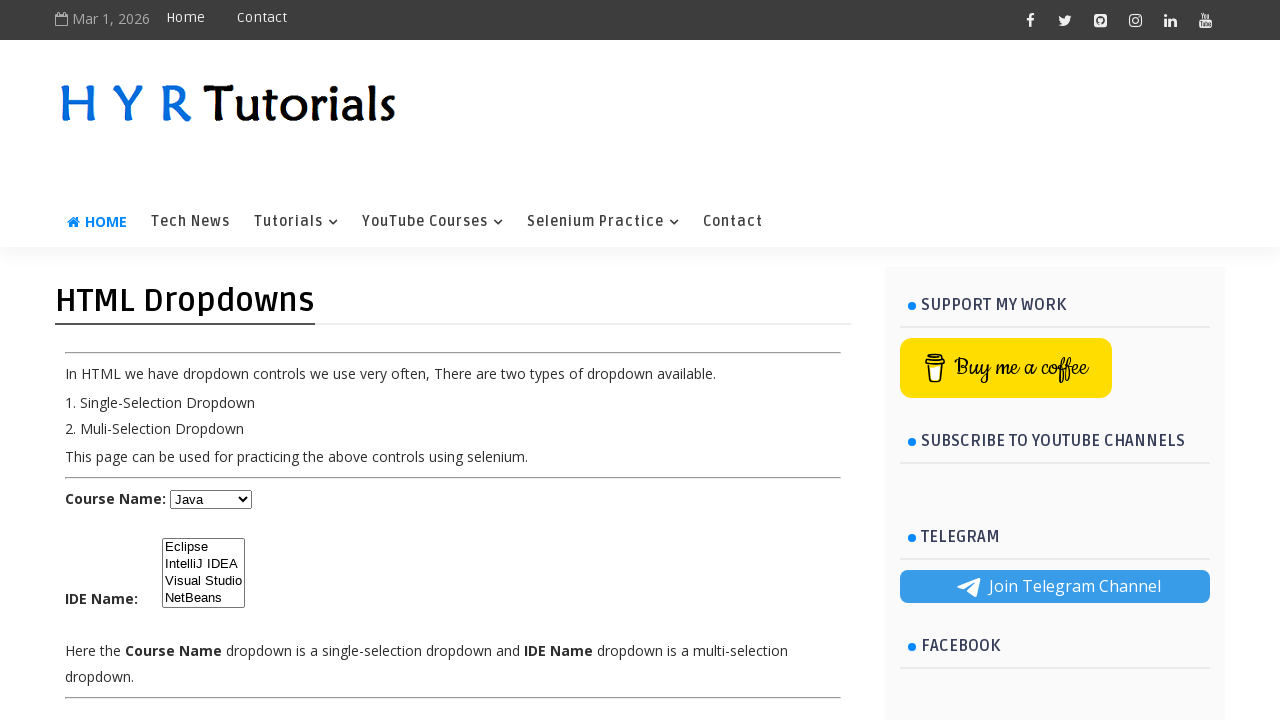

Selected 'Dot Net' option by visible text on #course
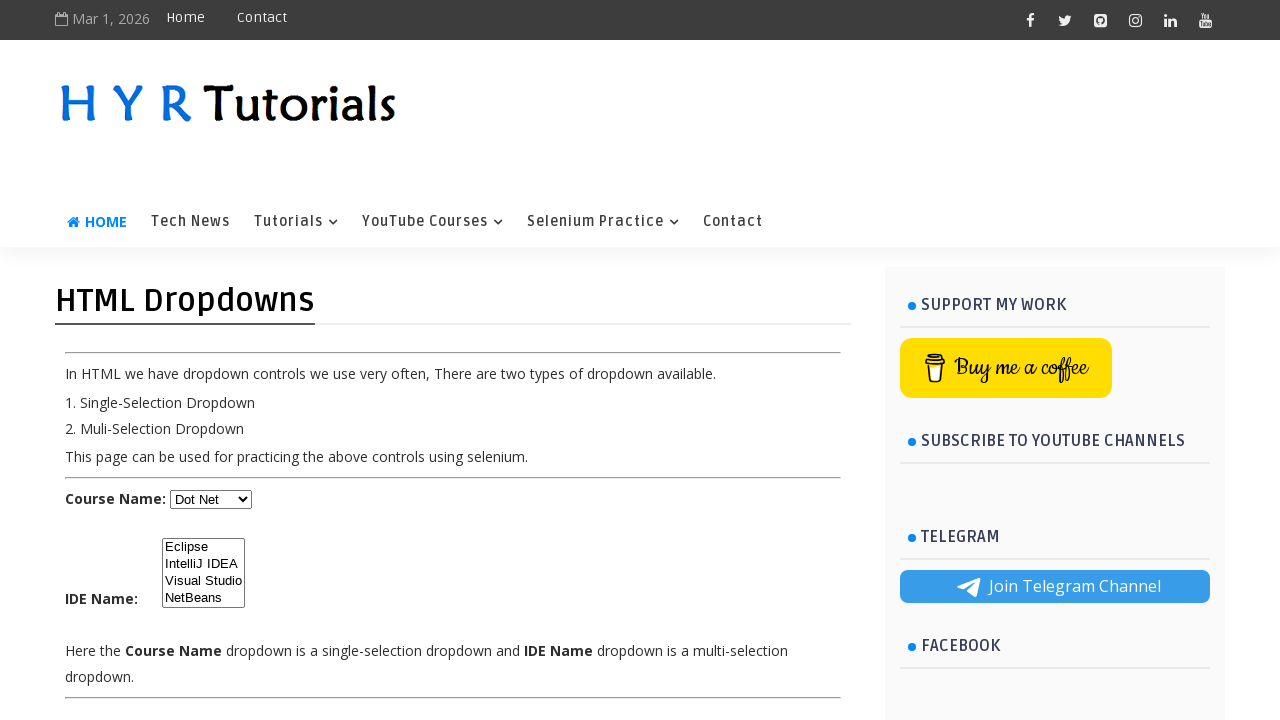

Verified selected option value: net
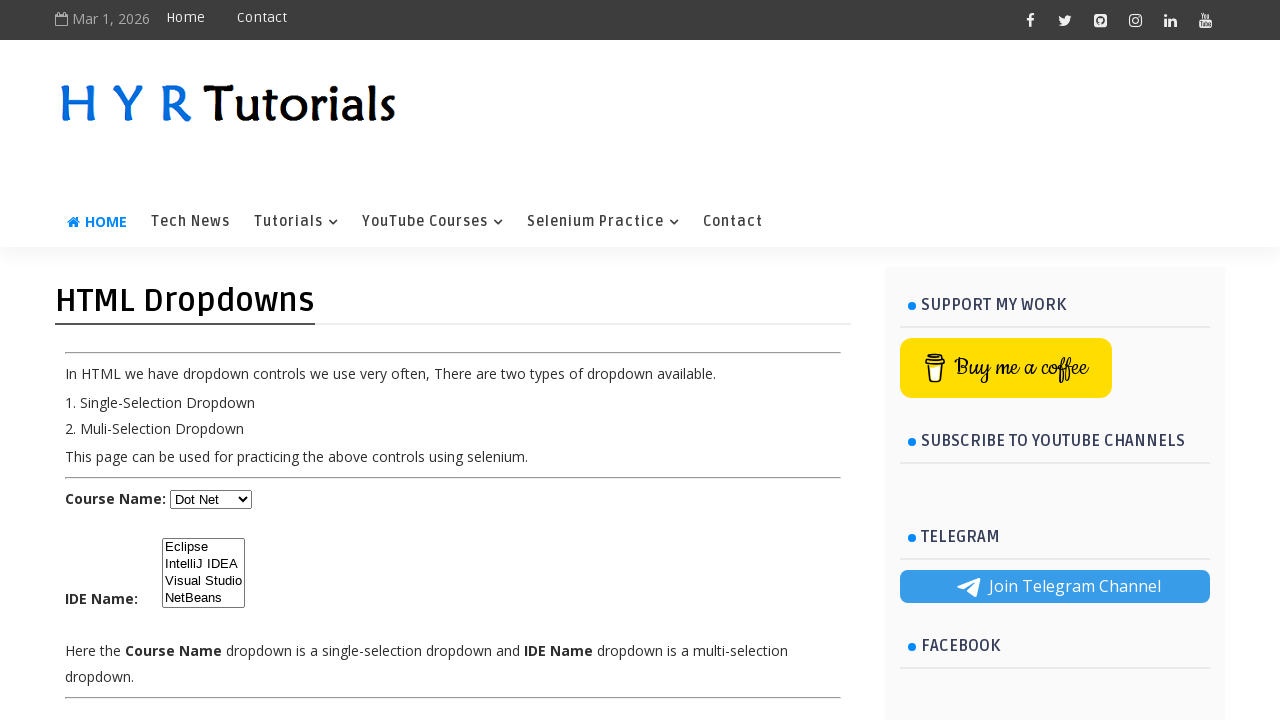

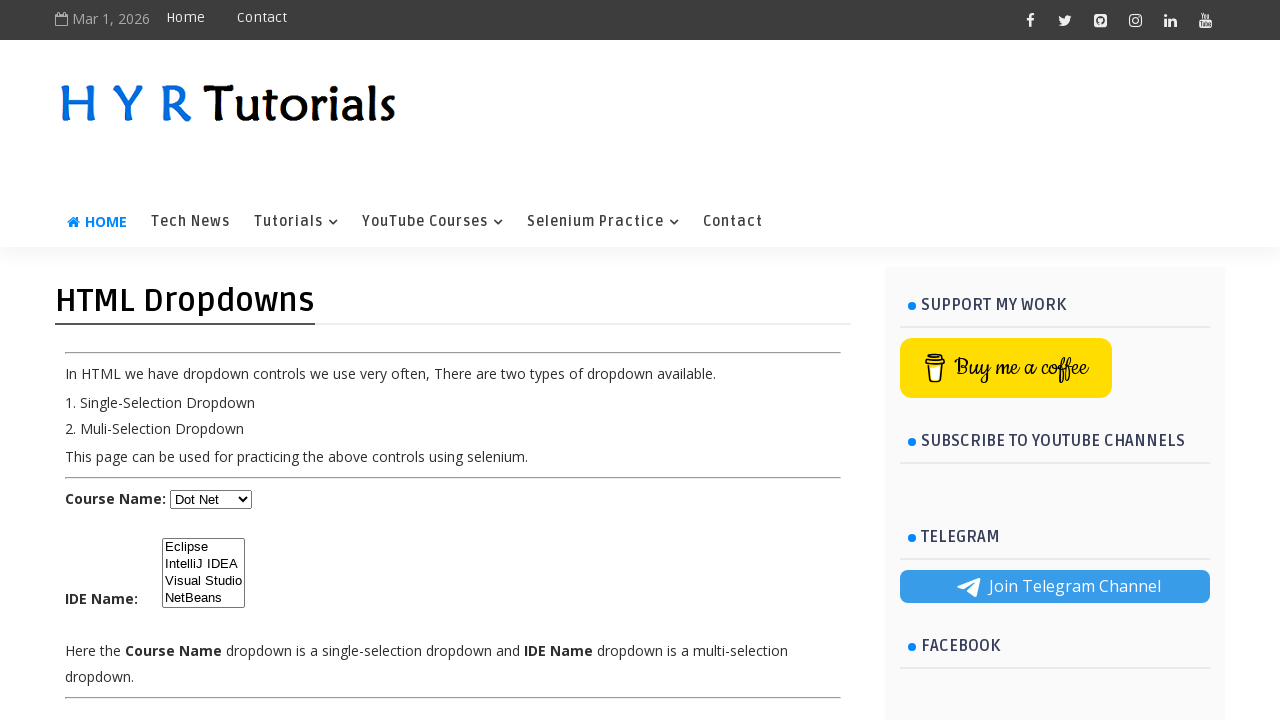